Tests handling of hidden/visible text field by hiding it, making it visible via JavaScript, setting its value, and showing it again

Starting URL: https://www.letskodeit.com/practice

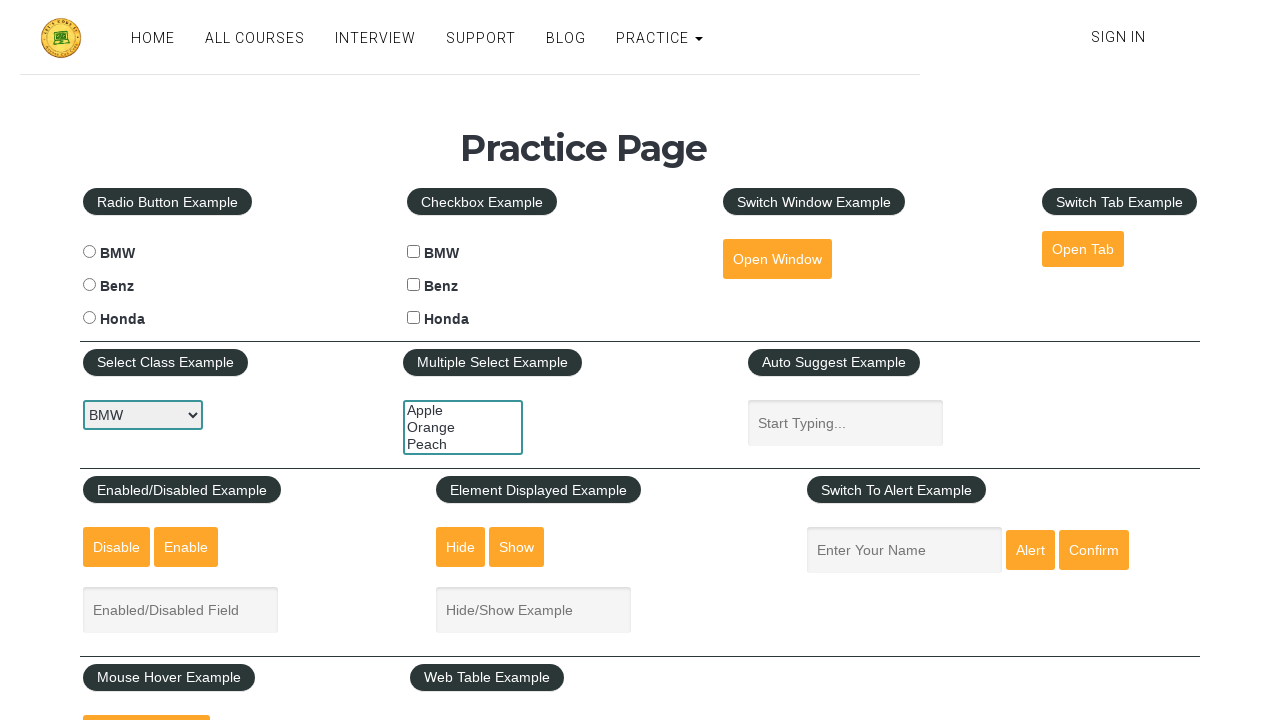

Clicked hide button to hide the text field at (461, 547) on #hide-textbox
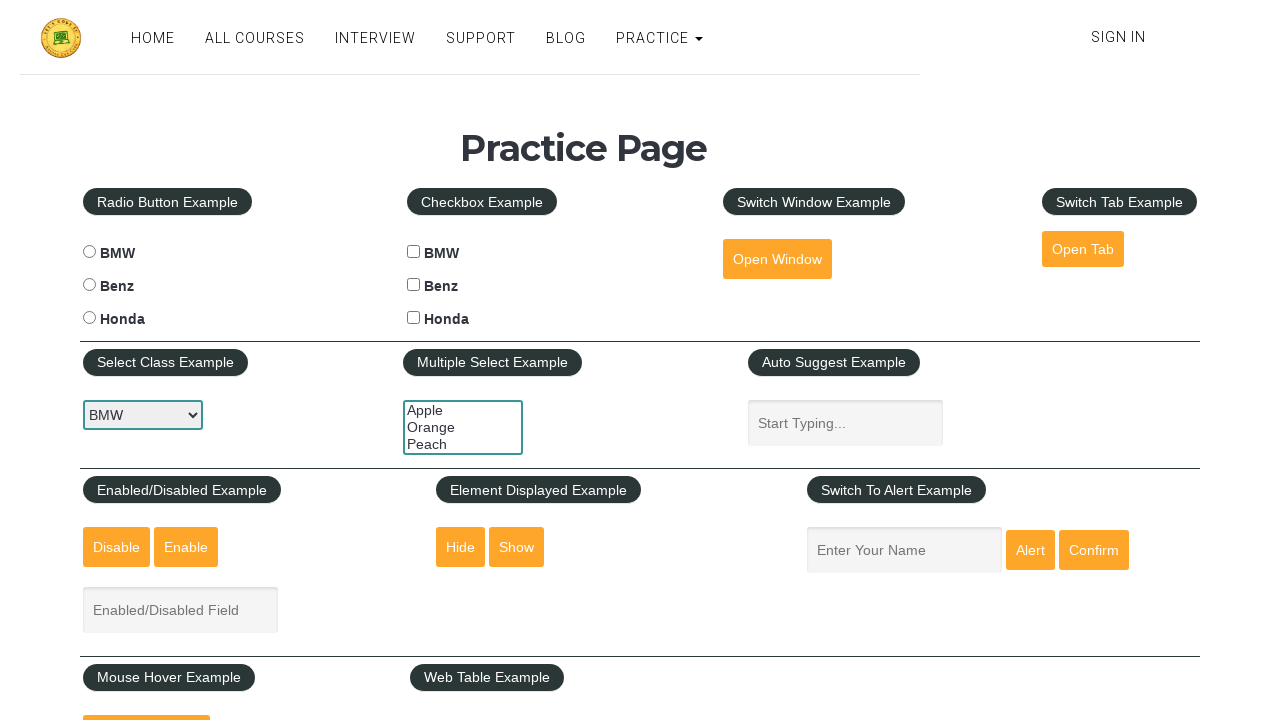

Waited 1 second for hide animation to complete
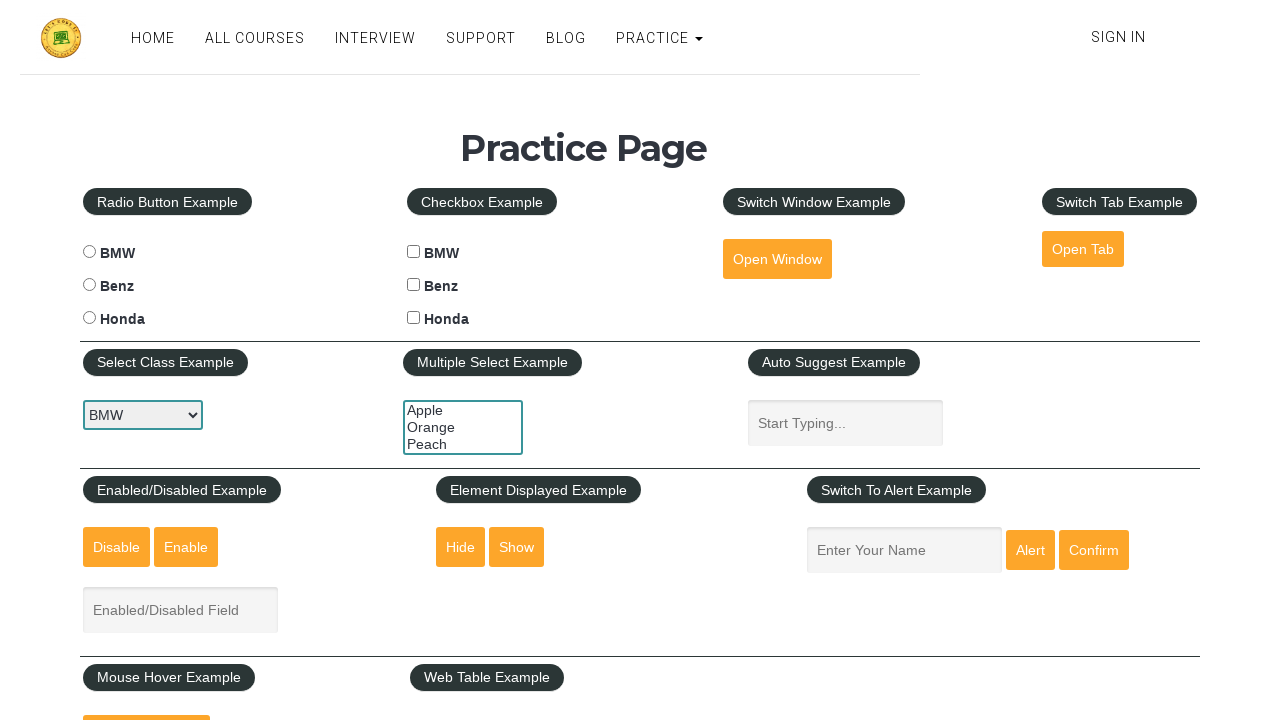

Made hidden element visible using JavaScript by setting visibility style
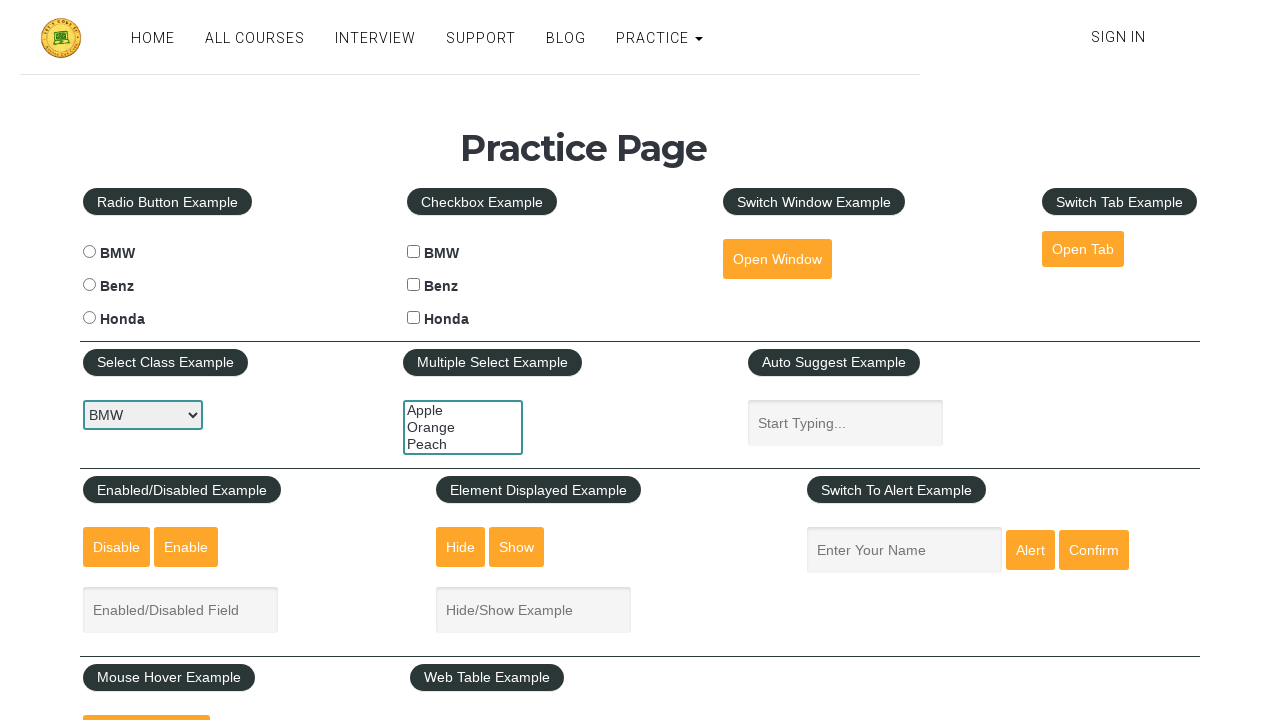

Set text field value to 'Hello Good Morning' using JavaScript
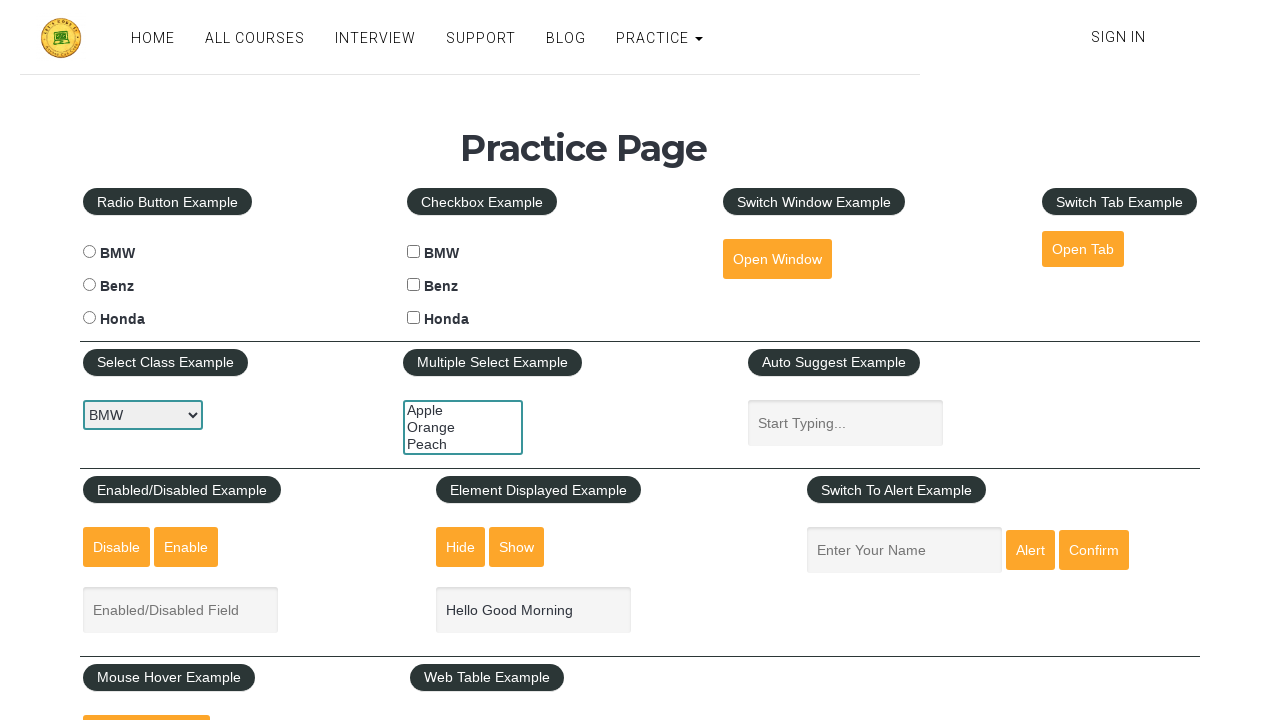

Clicked show button to reveal the text field normally at (517, 547) on #show-textbox
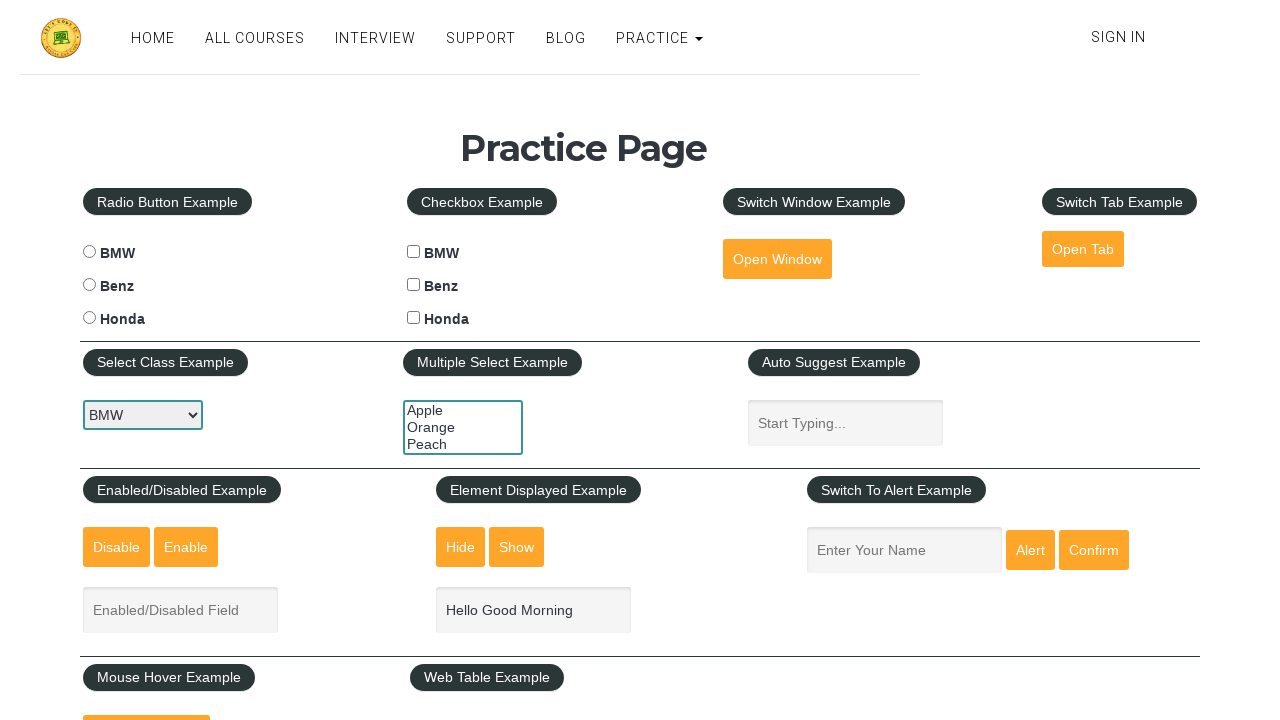

Waited 1 second to see the final result
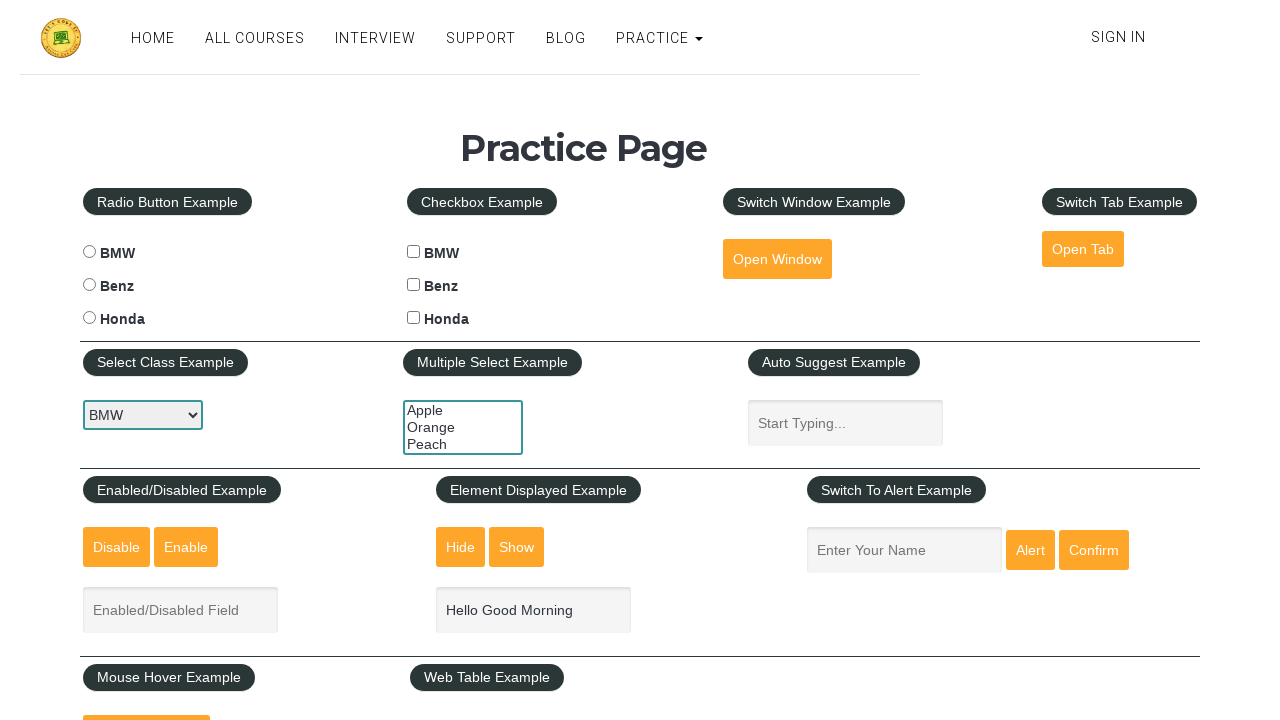

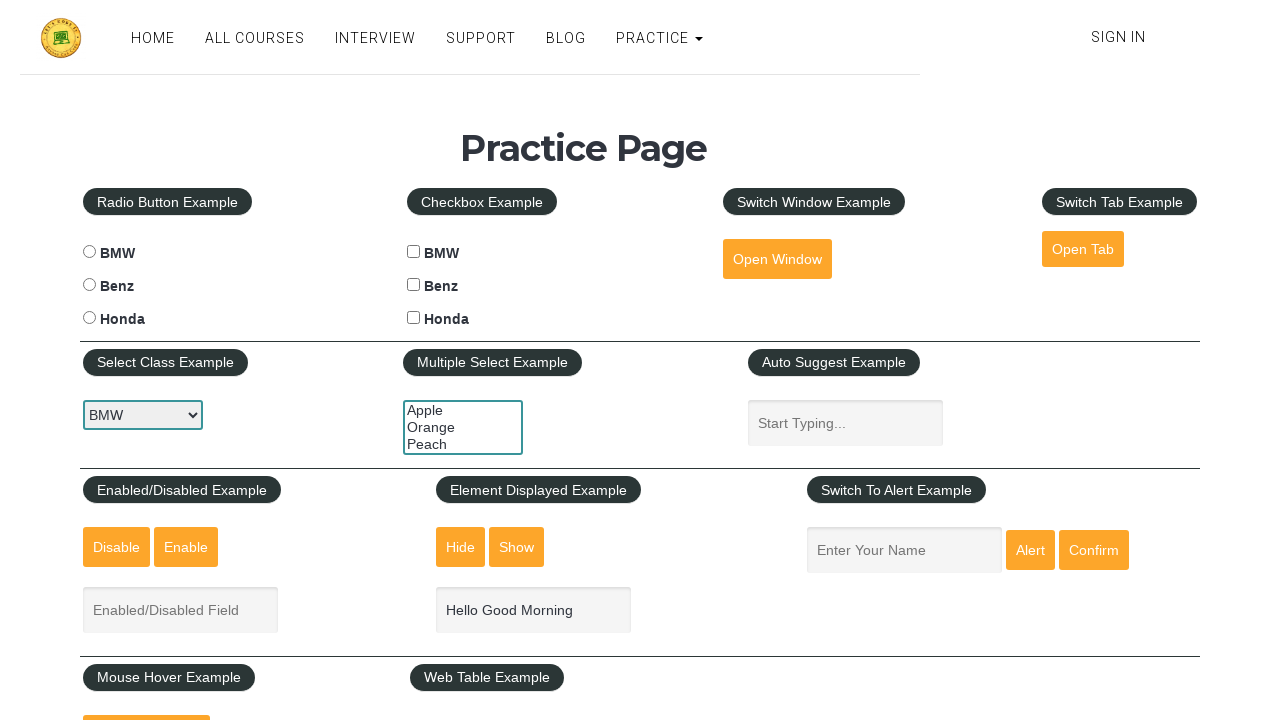